Tests editing a todo item by double-clicking, changing the text, and pressing Enter

Starting URL: https://demo.playwright.dev/todomvc

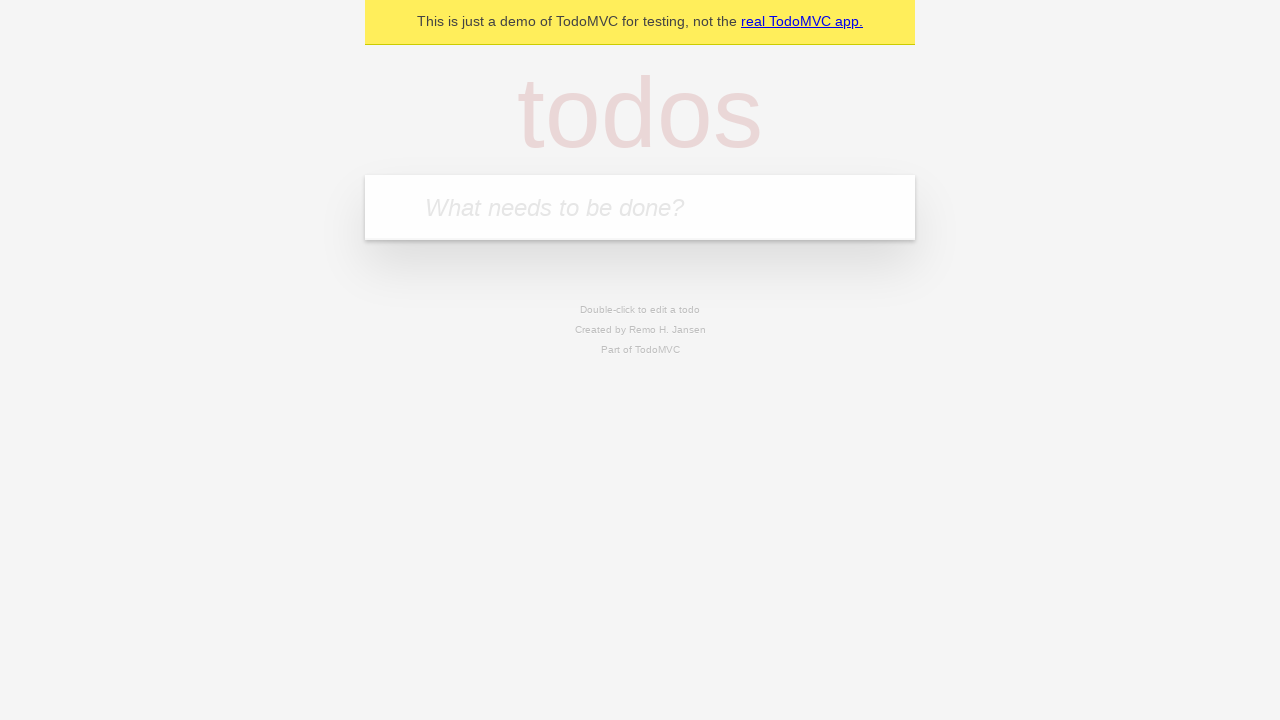

Filled new todo field with 'buy some cheese' on internal:attr=[placeholder="What needs to be done?"i]
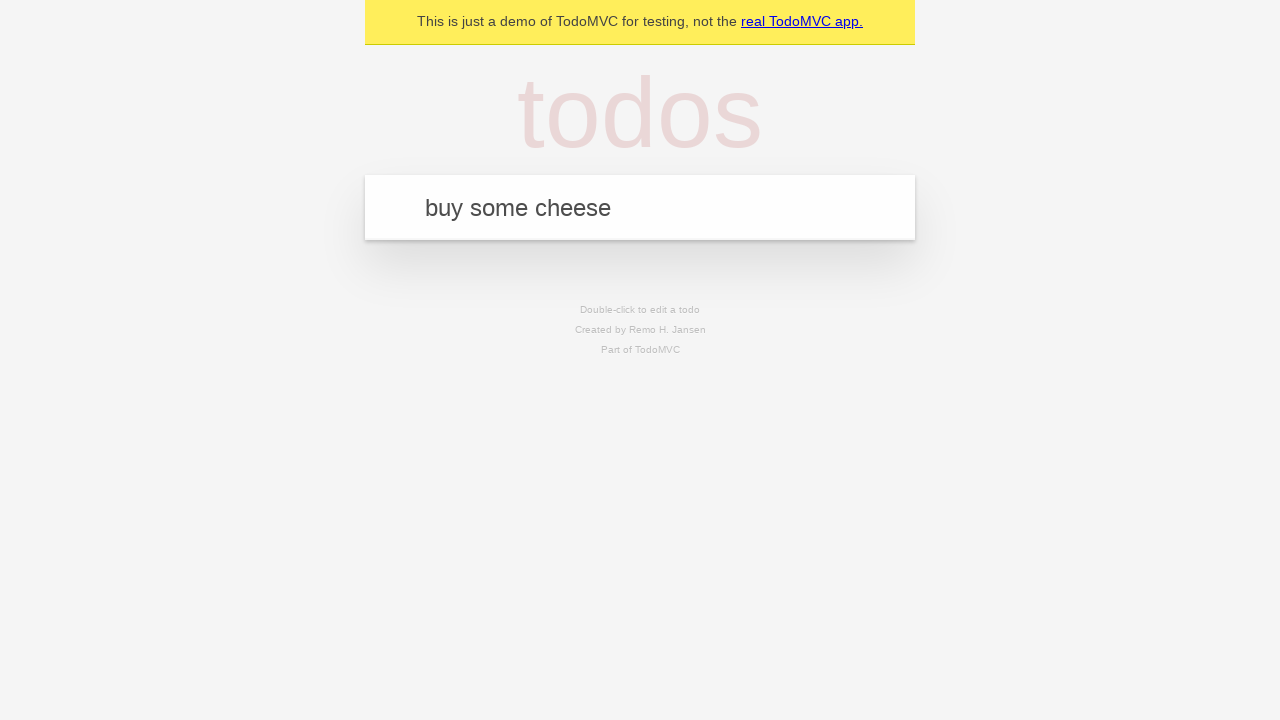

Pressed Enter to add 'buy some cheese' to todo list on internal:attr=[placeholder="What needs to be done?"i]
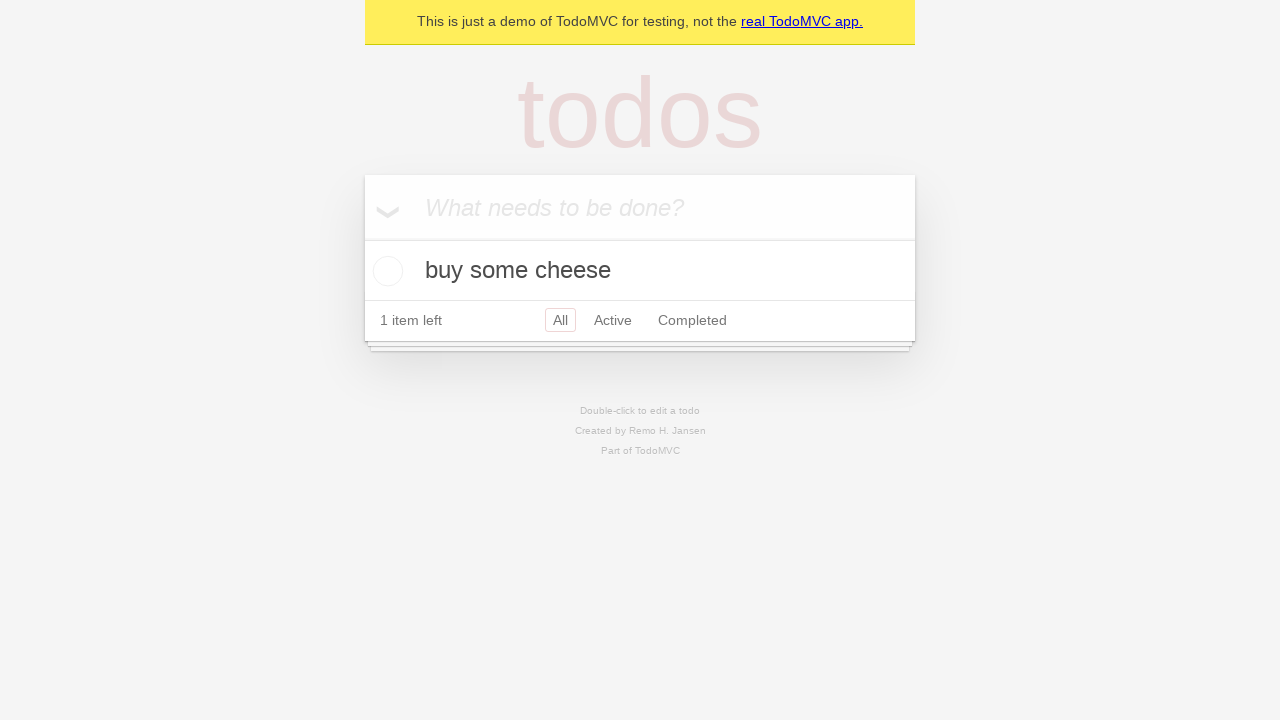

Filled new todo field with 'feed the cat' on internal:attr=[placeholder="What needs to be done?"i]
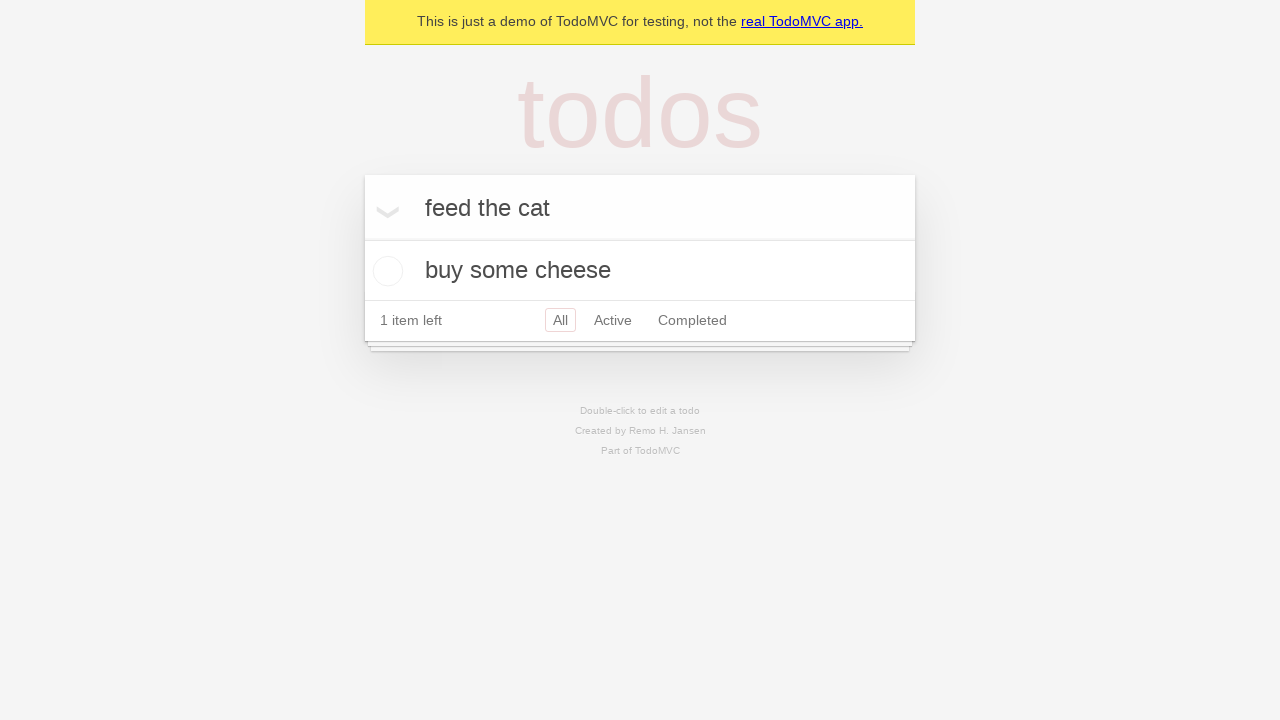

Pressed Enter to add 'feed the cat' to todo list on internal:attr=[placeholder="What needs to be done?"i]
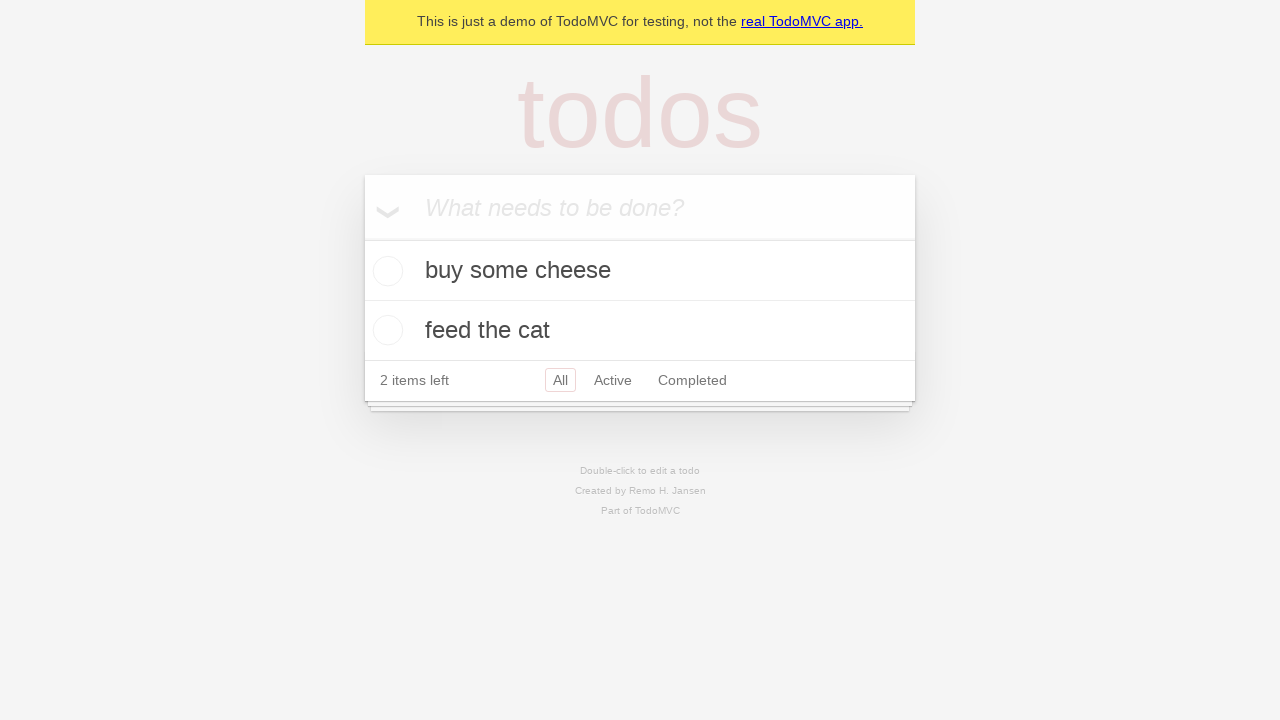

Filled new todo field with 'book a doctors appointment' on internal:attr=[placeholder="What needs to be done?"i]
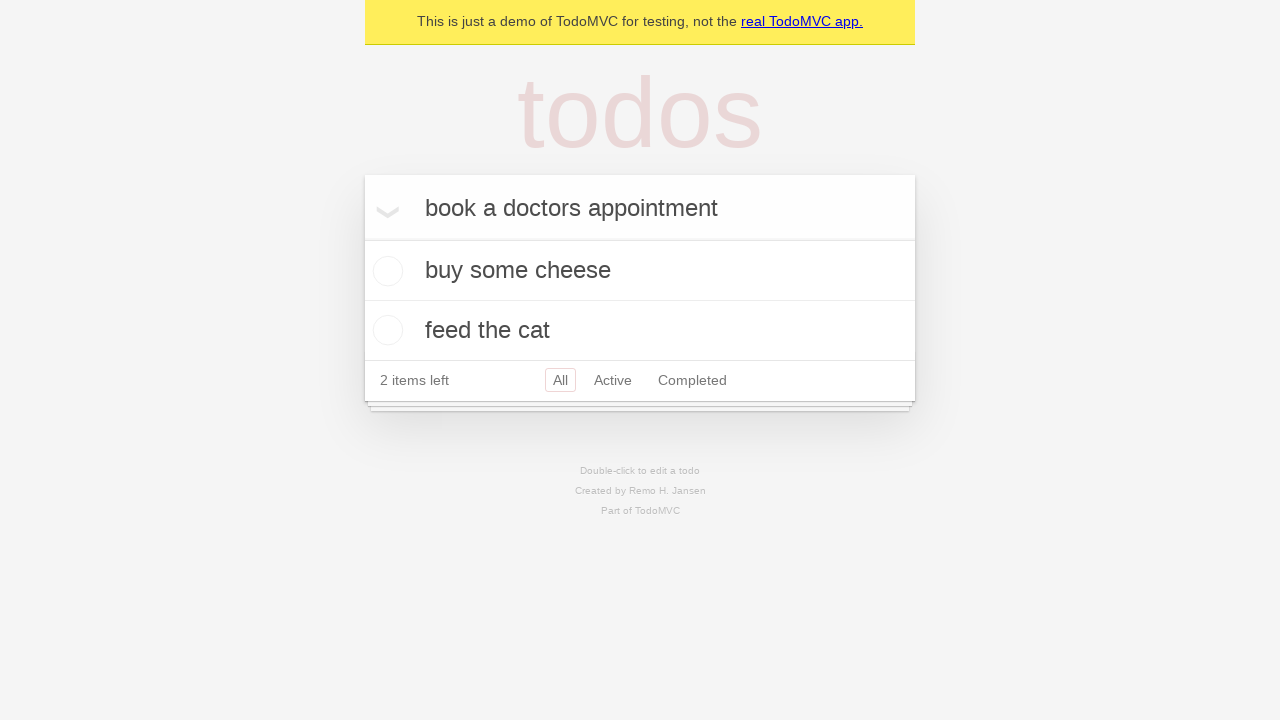

Pressed Enter to add 'book a doctors appointment' to todo list on internal:attr=[placeholder="What needs to be done?"i]
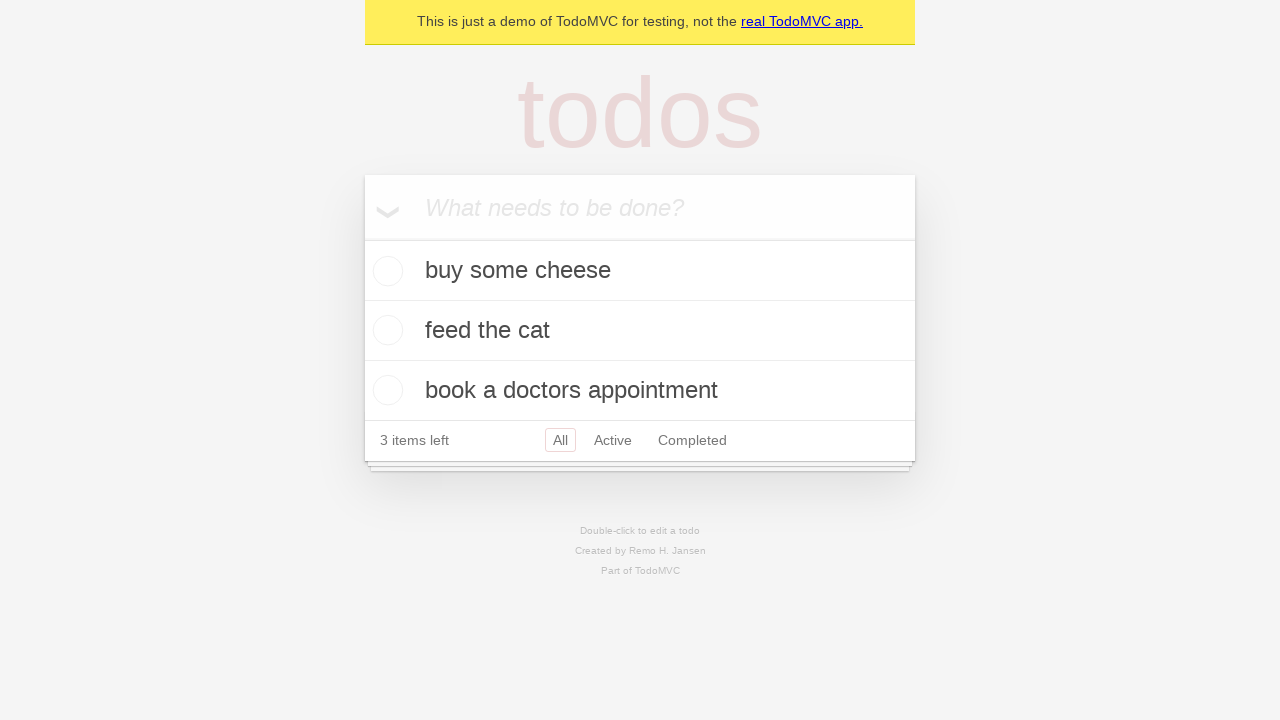

Double-clicked second todo item to enter edit mode at (640, 331) on internal:testid=[data-testid="todo-item"s] >> nth=1
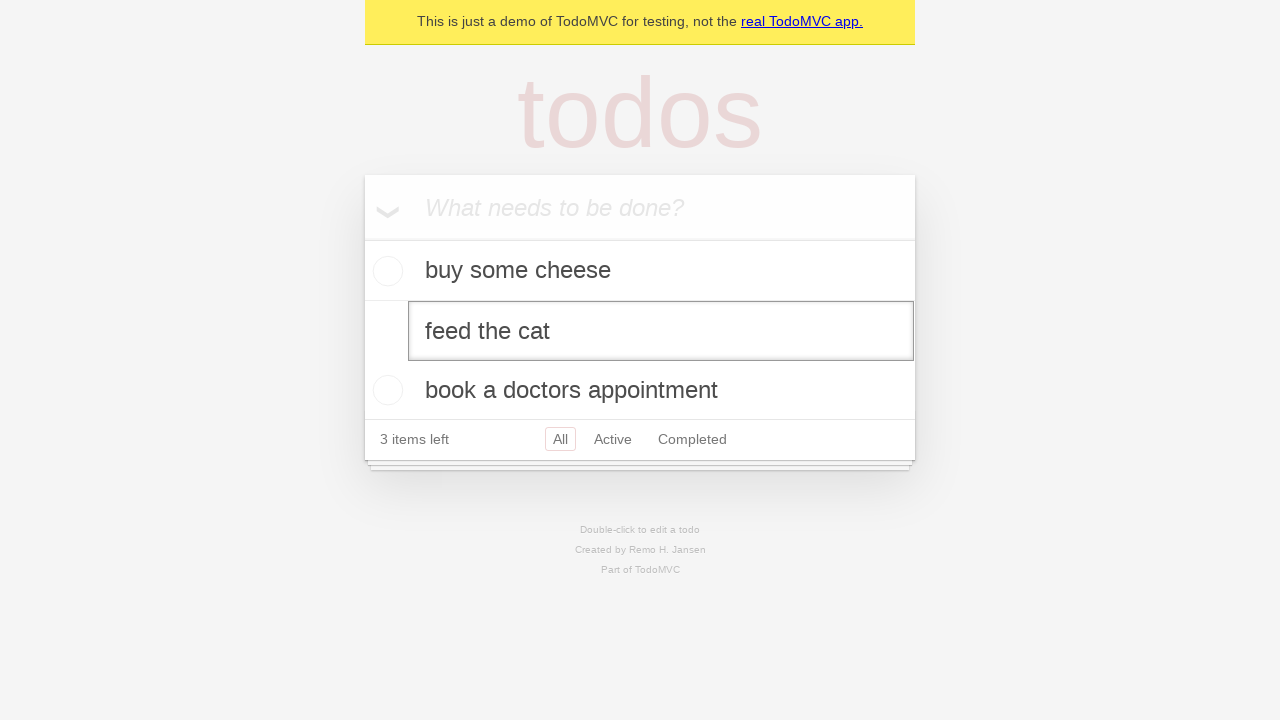

Changed todo text to 'buy some sausages' on internal:testid=[data-testid="todo-item"s] >> nth=1 >> internal:role=textbox[nam
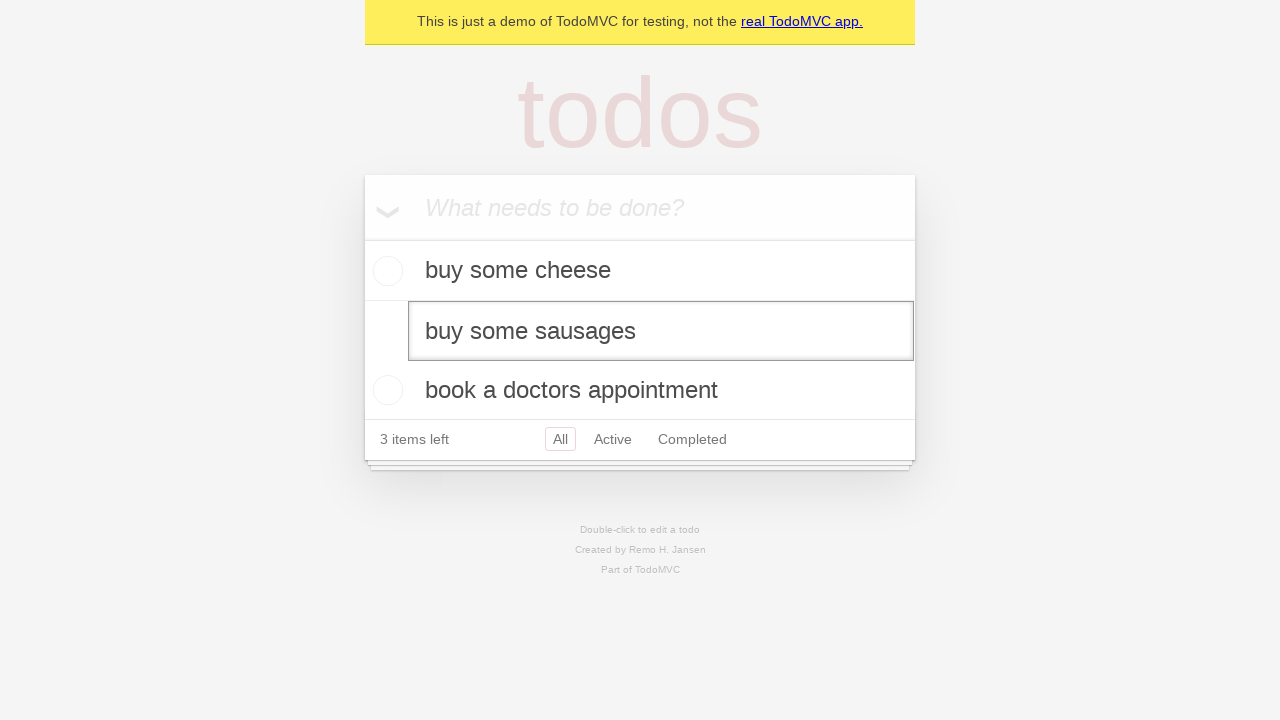

Pressed Enter to confirm edit on internal:testid=[data-testid="todo-item"s] >> nth=1 >> internal:role=textbox[nam
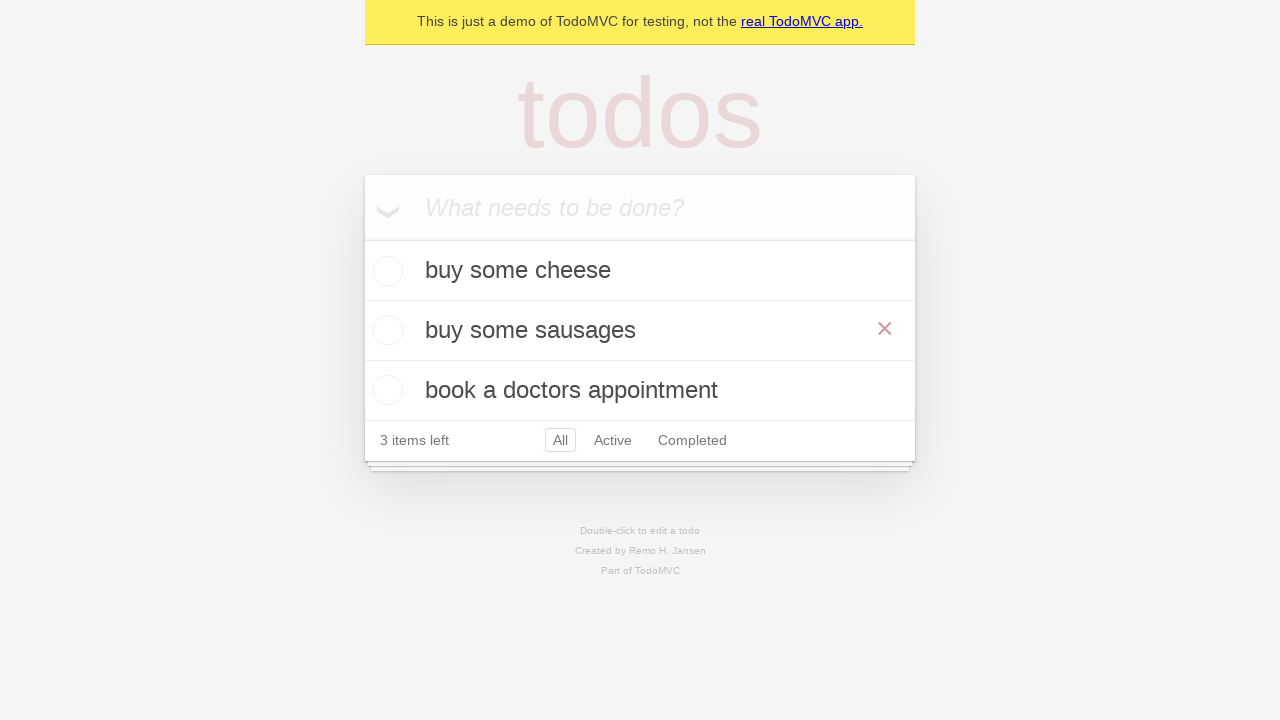

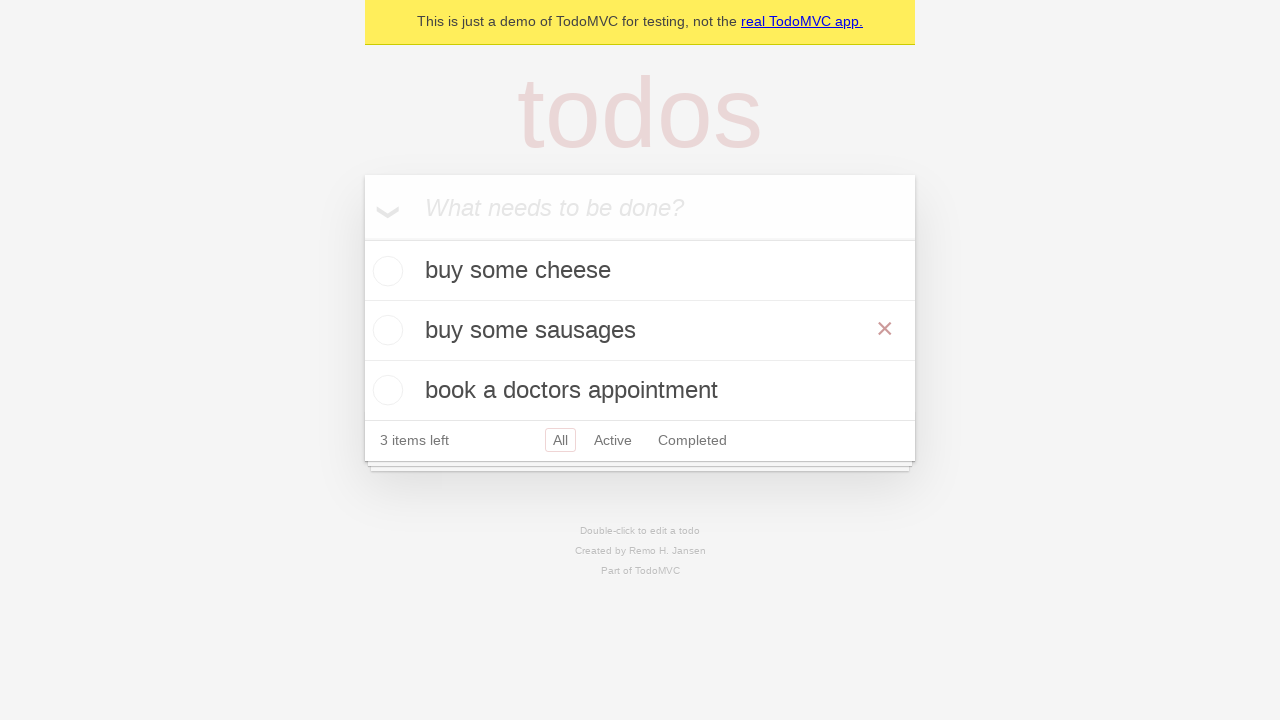